Retrieves the value attribute of an email input text box

Starting URL: https://www.selenium.dev/selenium/web/inputs.html

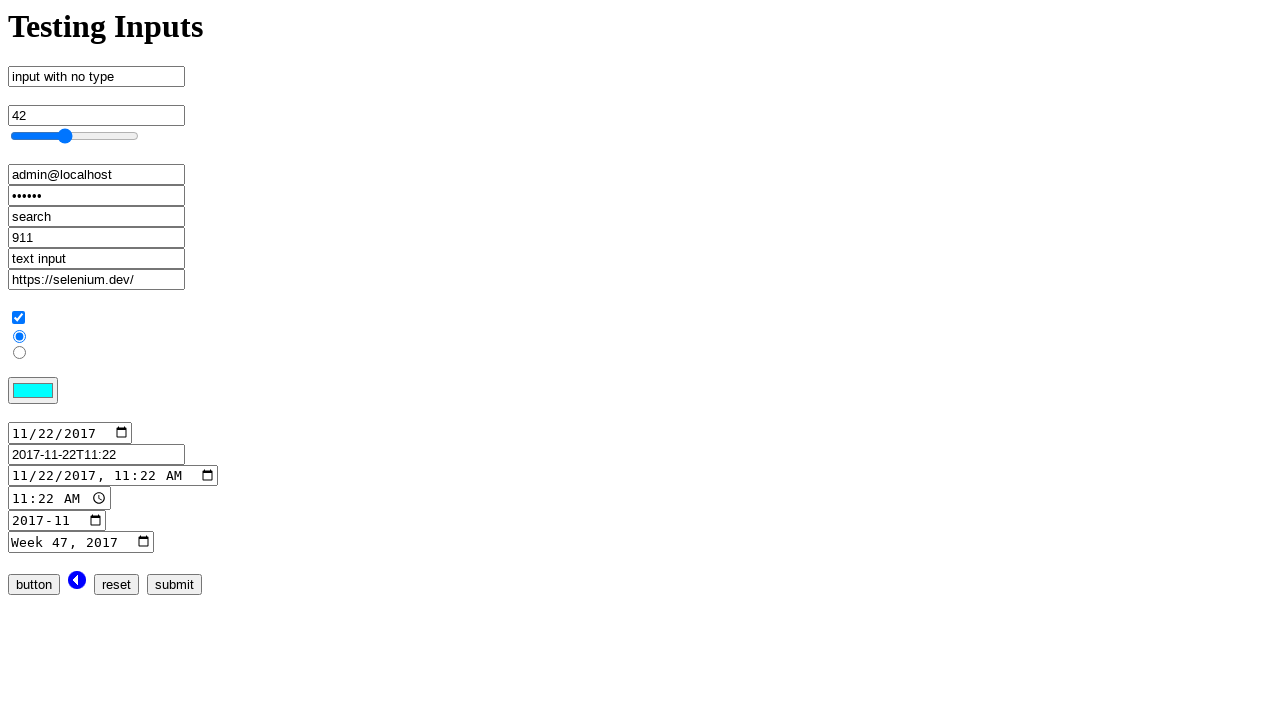

Located email input field with name 'email_input'
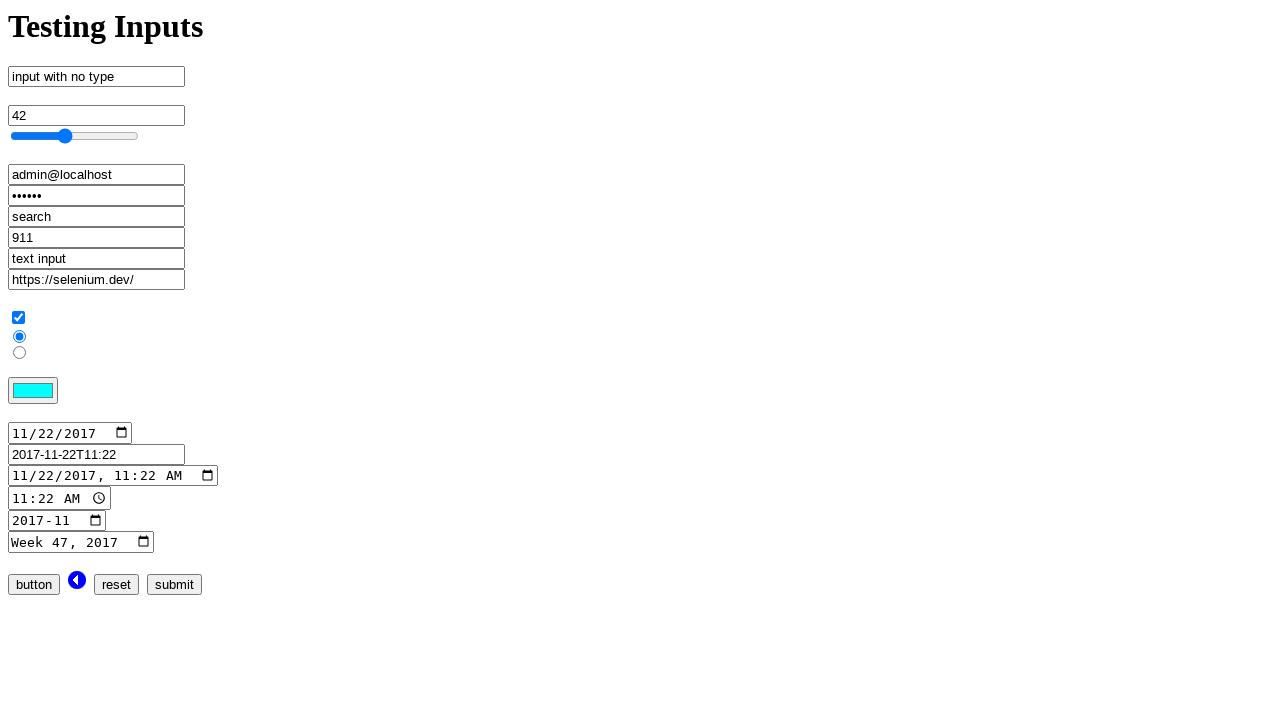

Retrieved the value attribute from the email input field
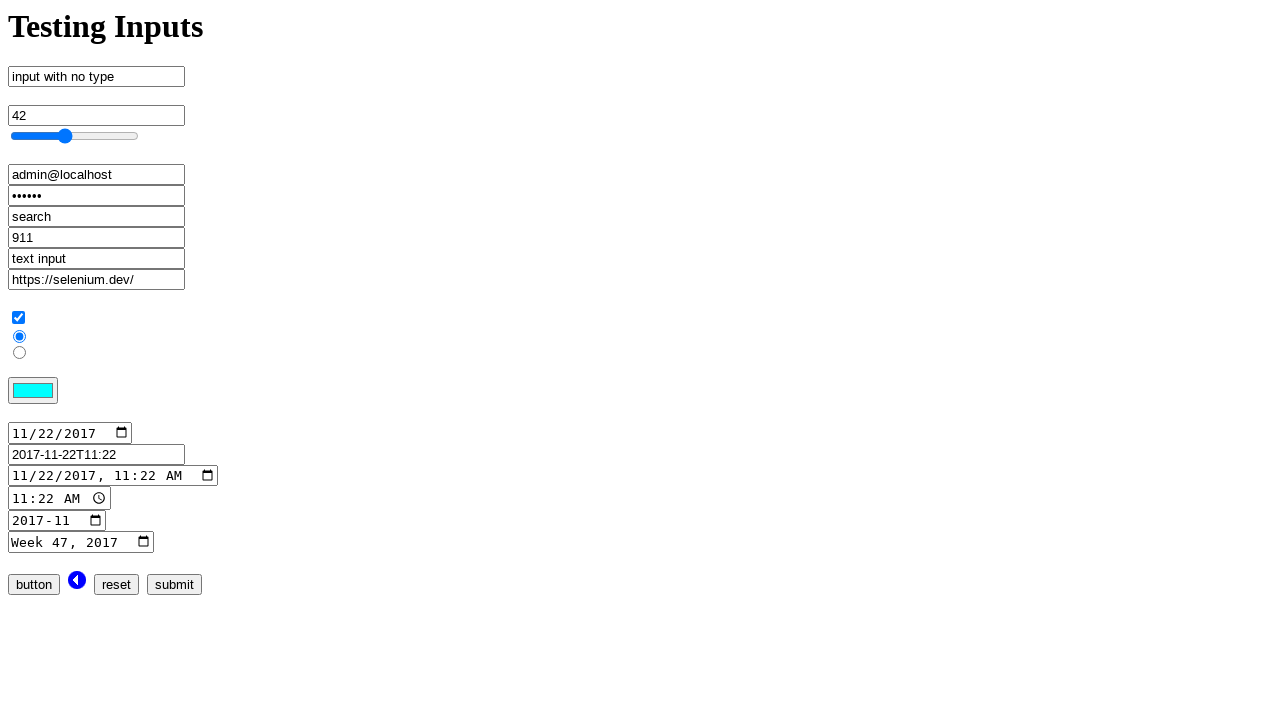

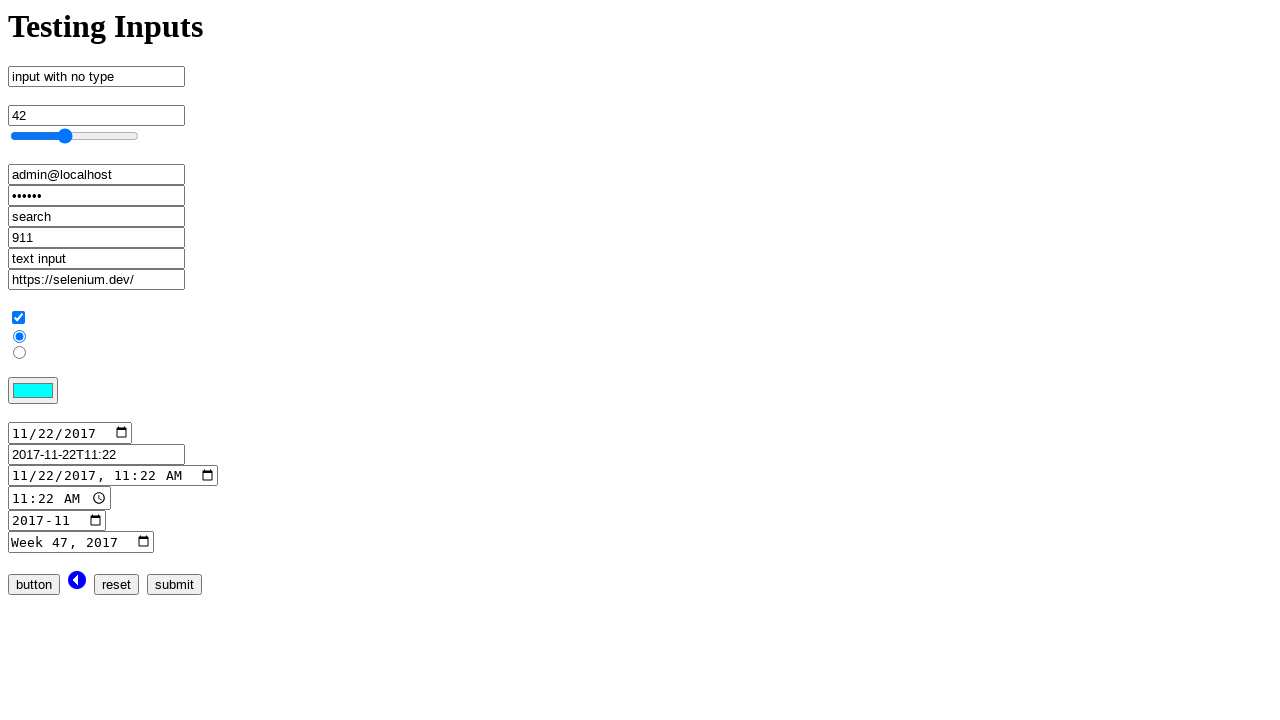